Tests JavaScript prompt alert handling by clicking a button to trigger a prompt, entering text into the prompt, and accepting it.

Starting URL: https://v1.training-support.net/selenium/javascript-alerts

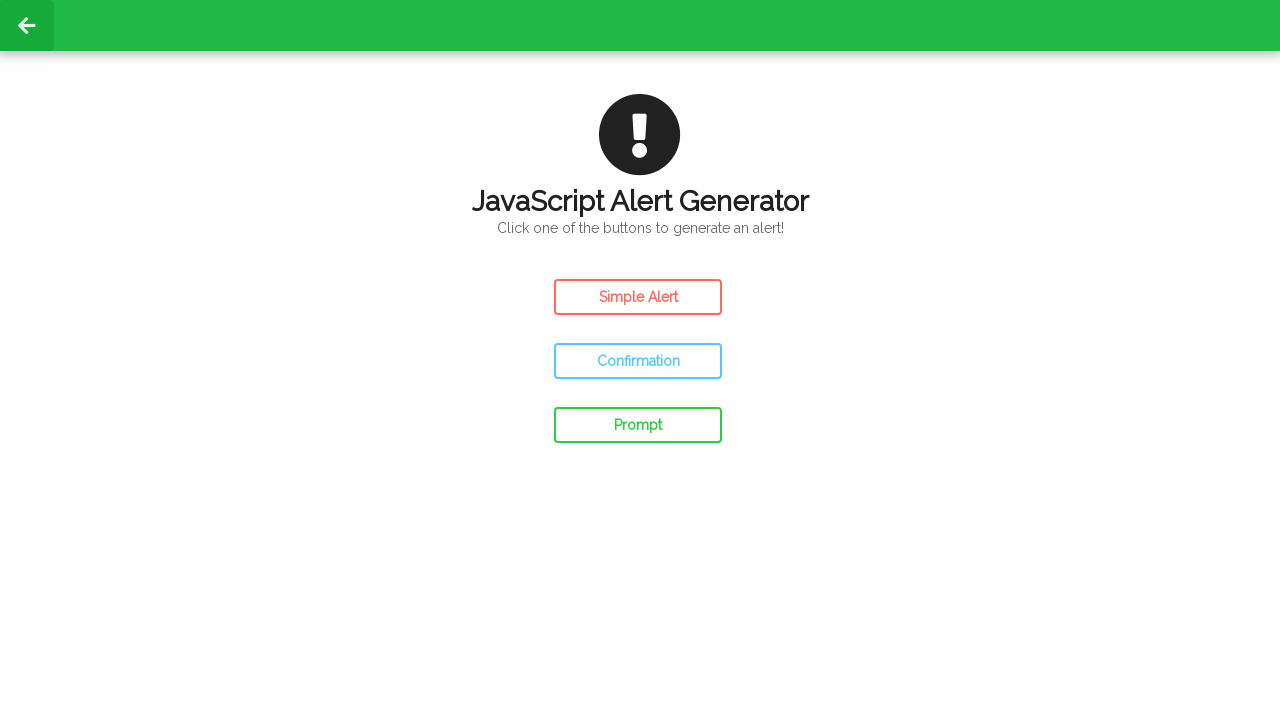

Clicked prompt button to trigger JavaScript prompt alert at (638, 425) on #prompt
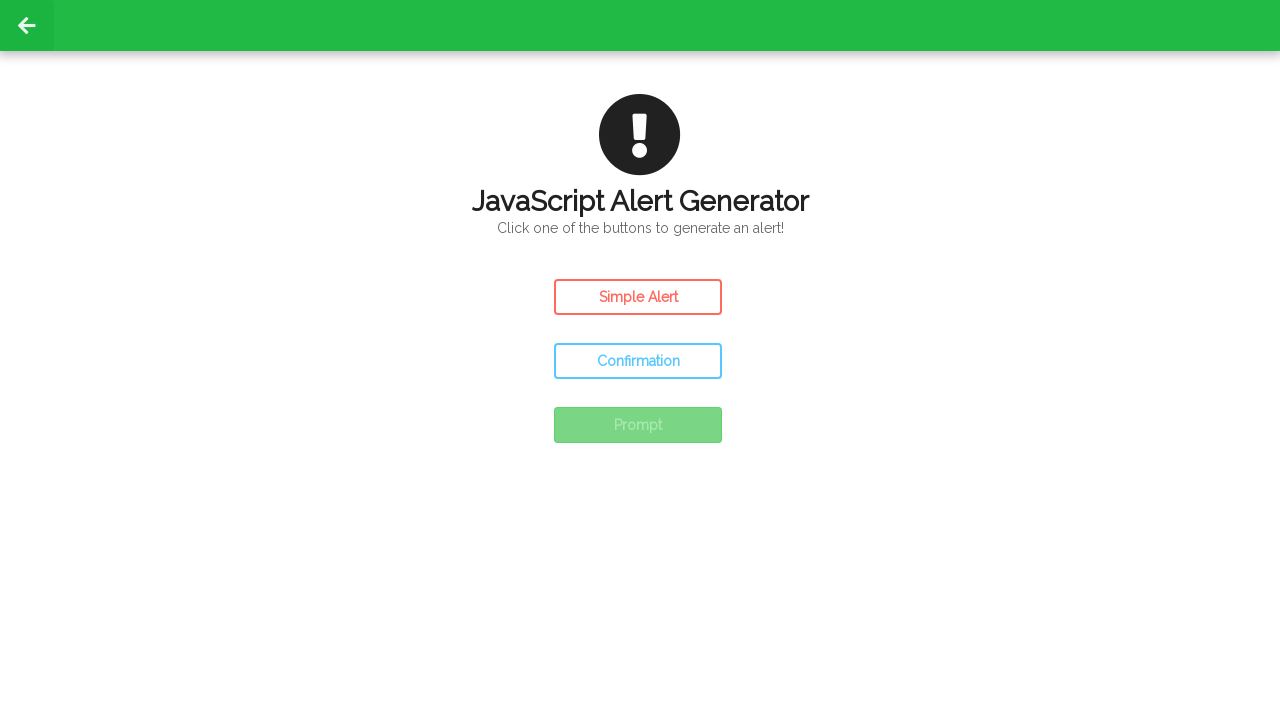

Attached dialog handler to accept prompt with text 'Awesome!'
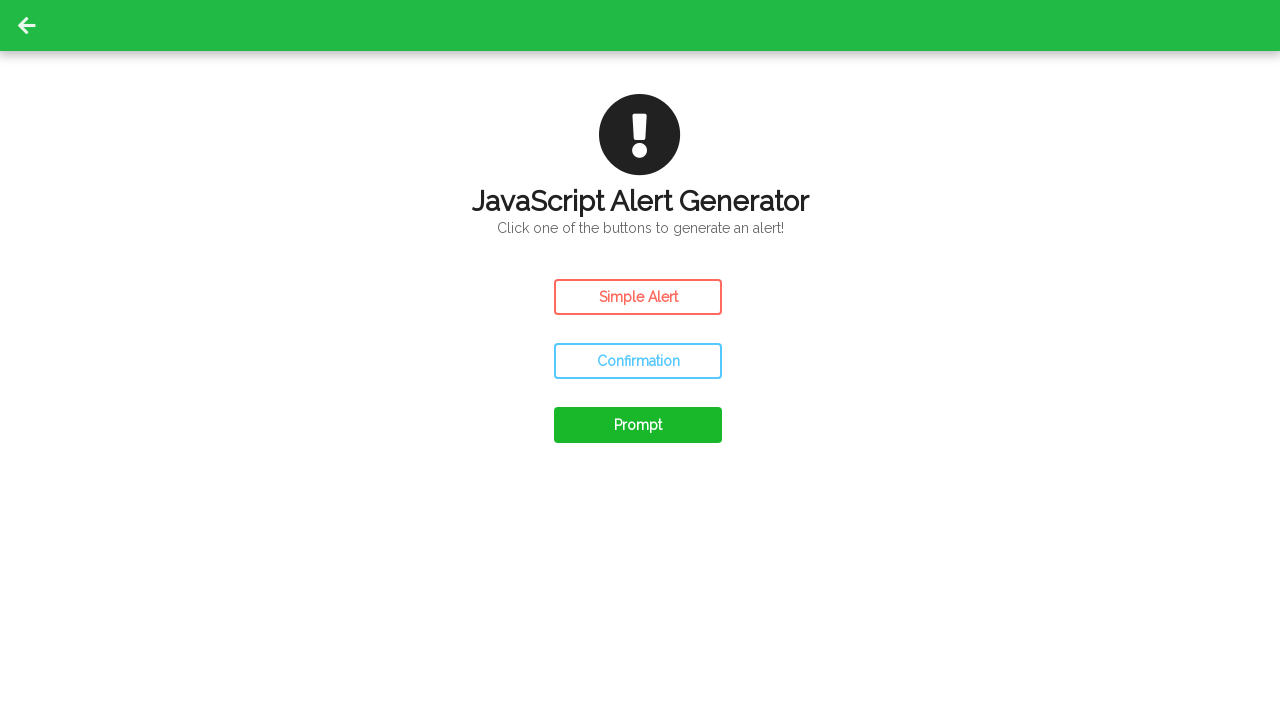

Clicked prompt button again to trigger dialog with handler attached at (638, 425) on #prompt
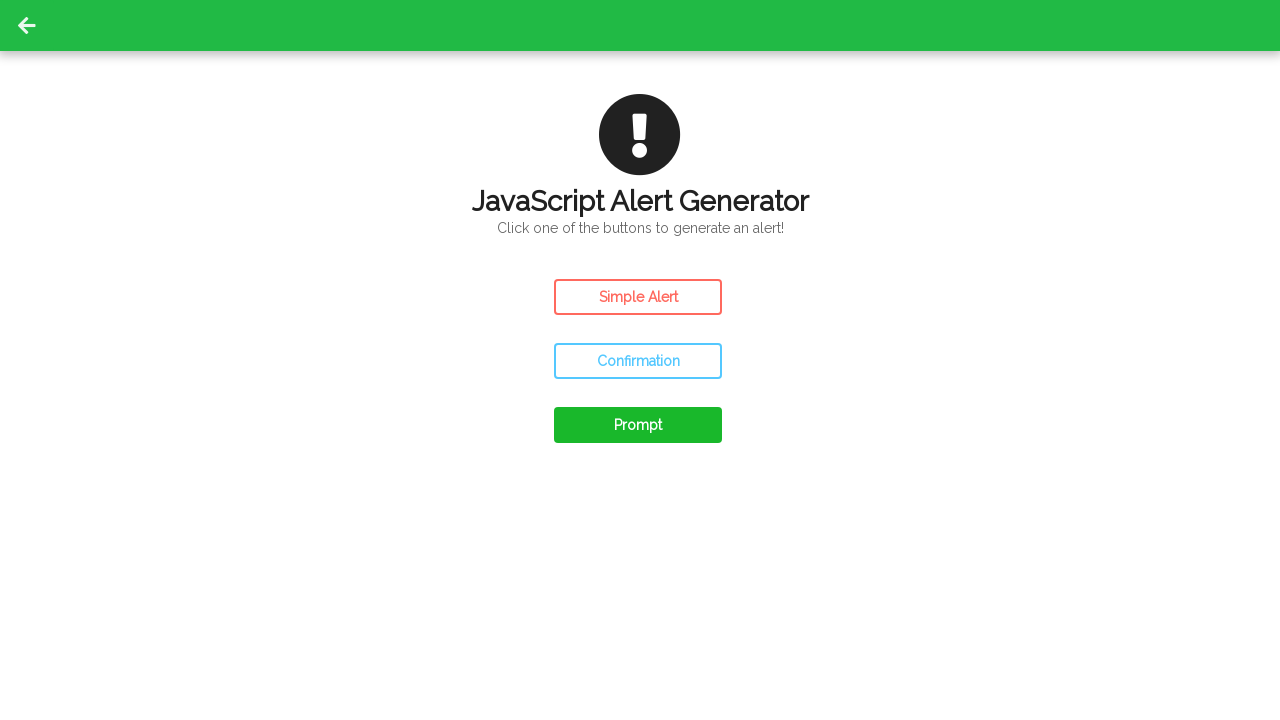

Waited for dialog to be handled
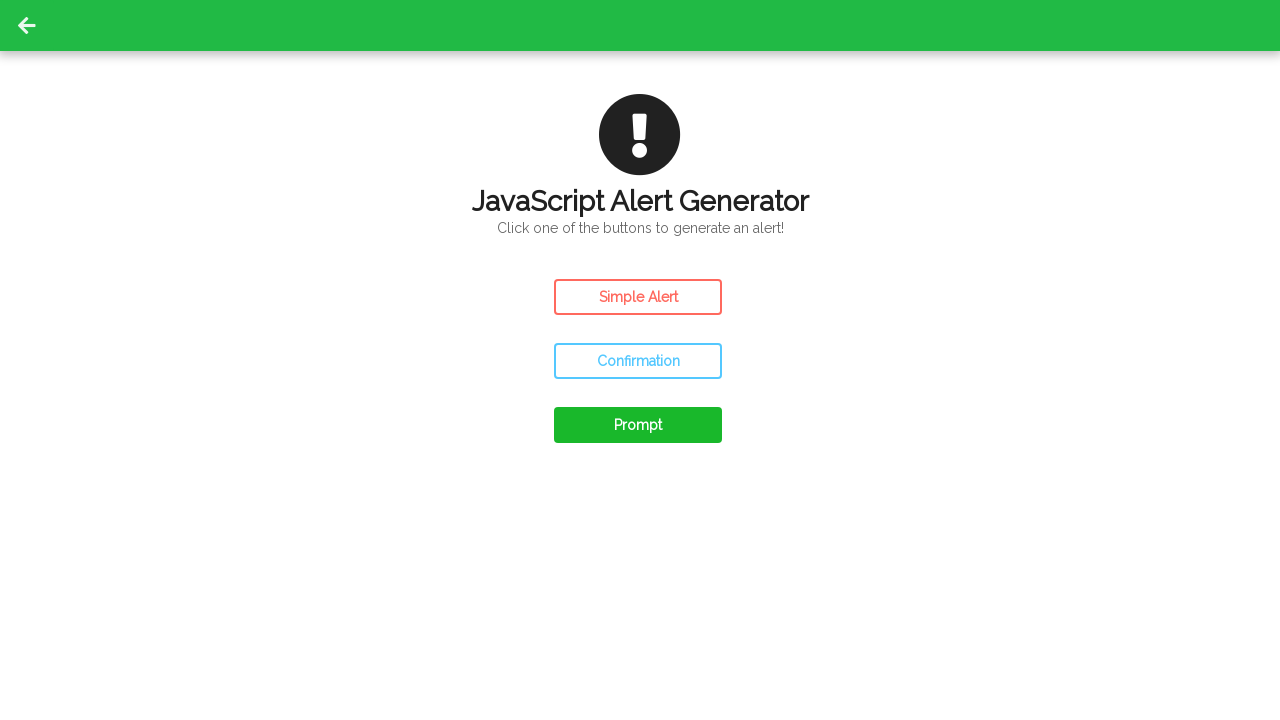

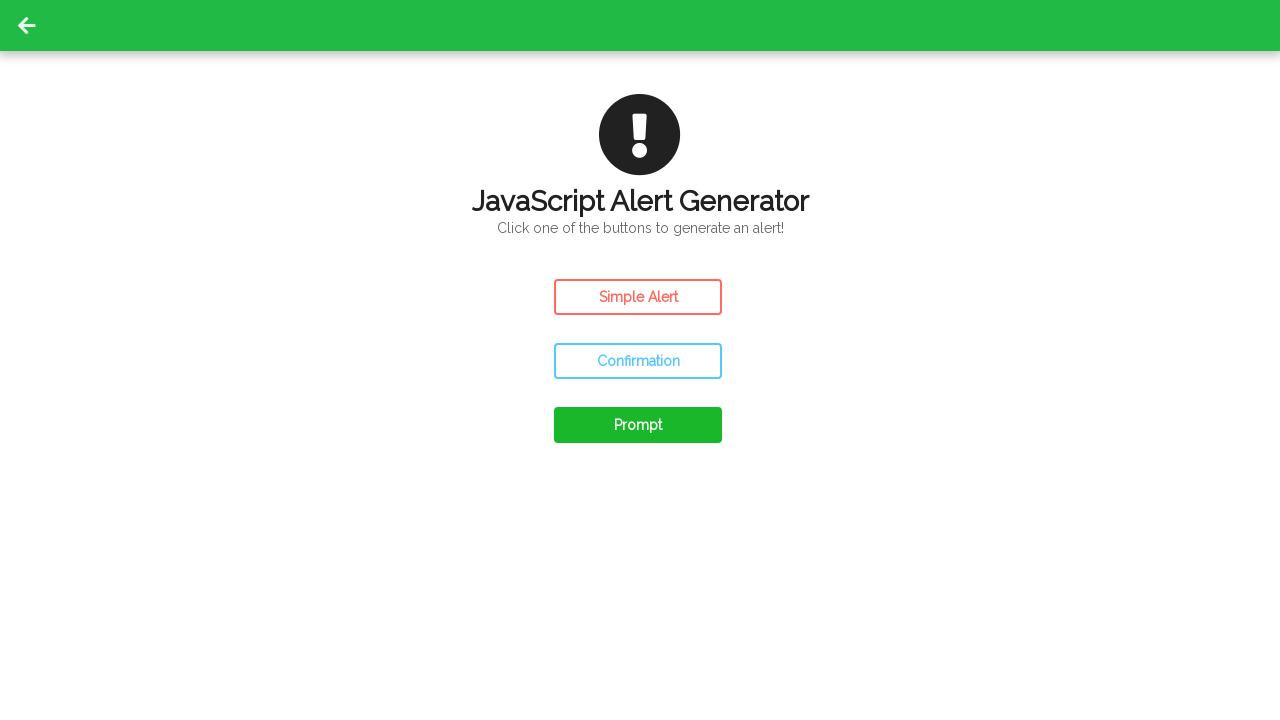